Tests the search functionality on the National Book Trust India website by entering a search term "INDIA" and clicking the search button.

Starting URL: http://www.nbtindia.gov.in/

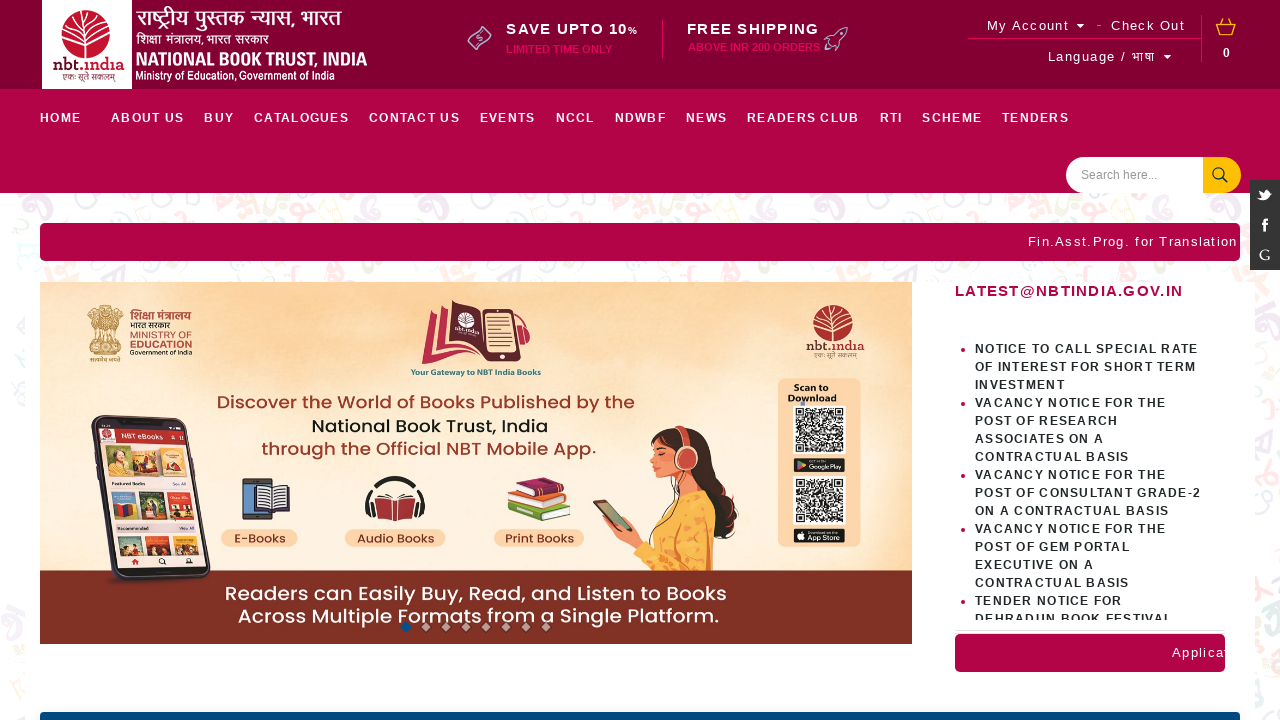

Filled search box with 'INDIA' on input[name='search']
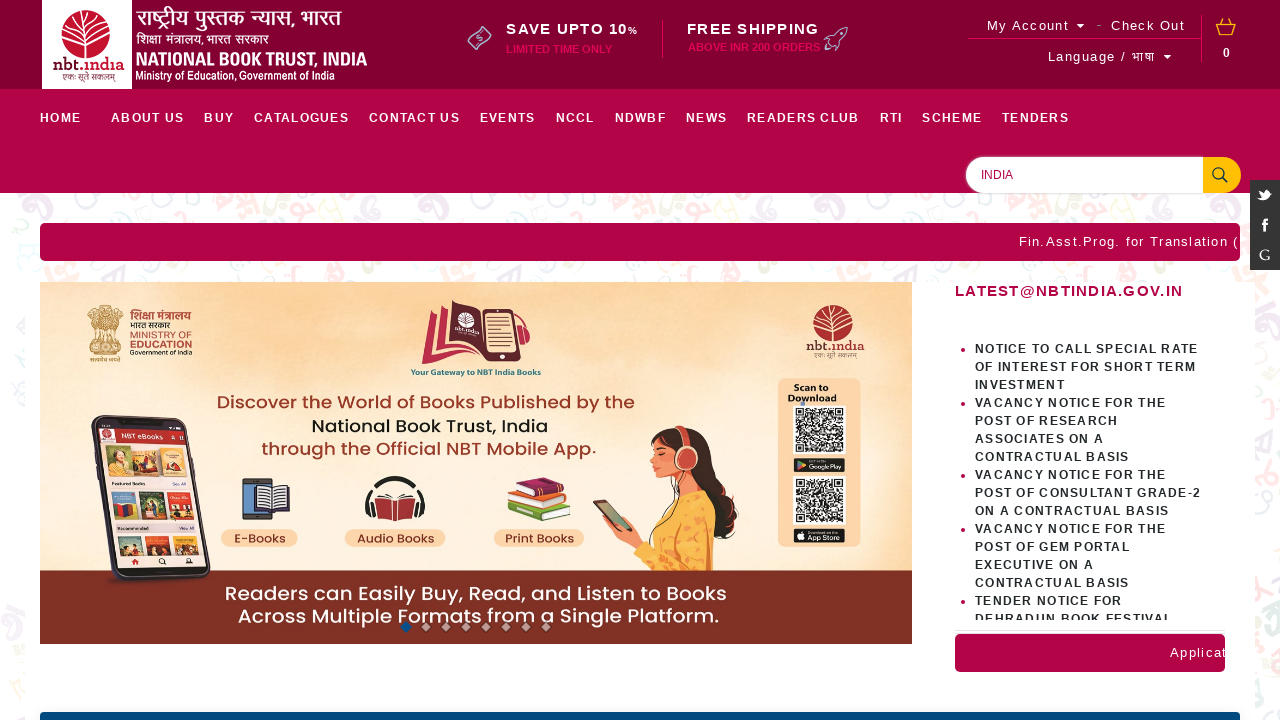

Clicked search button to perform search at (1222, 175) on .btn.btn-default.btn-lg
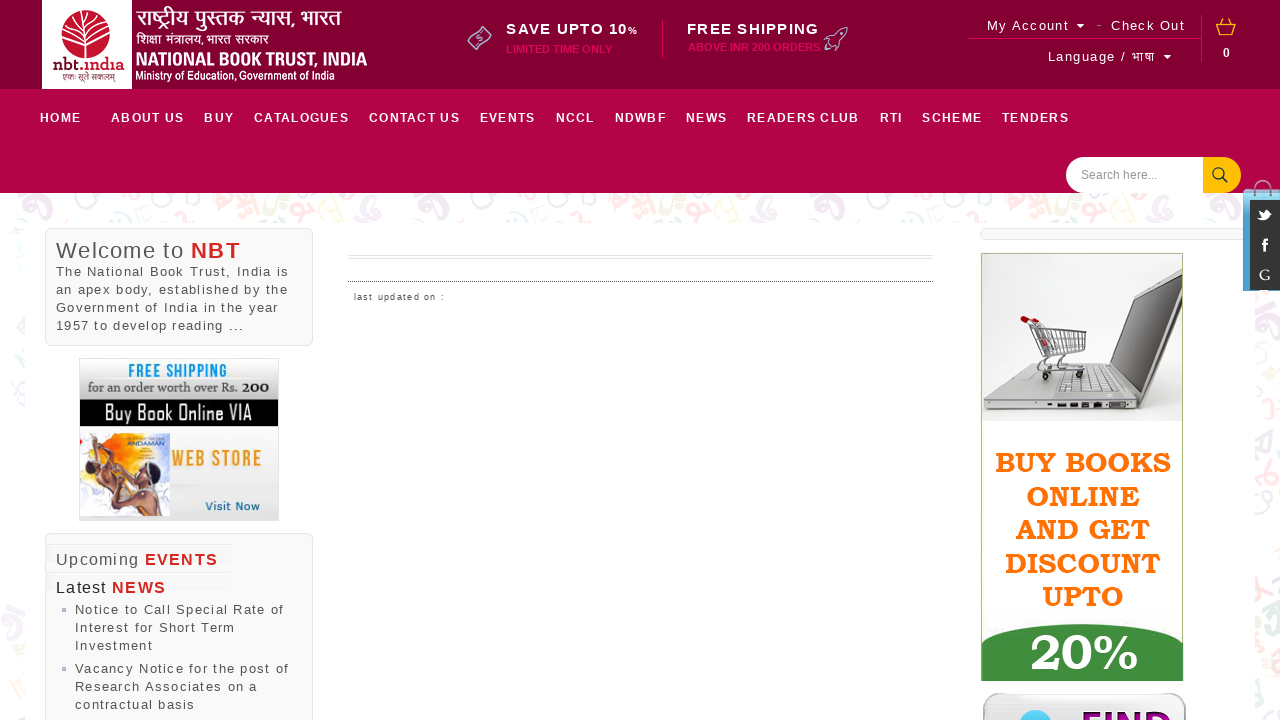

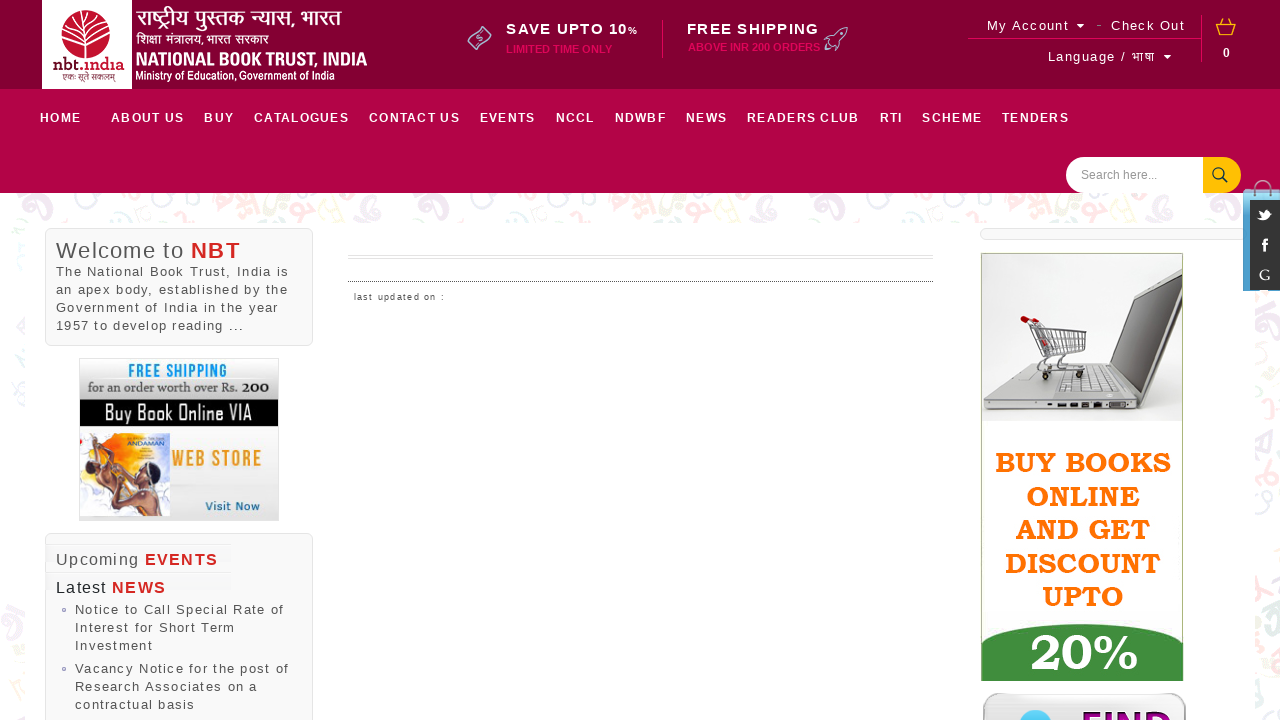